Tests slider interaction by moving the mouse to a specific position on the slider element and clicking

Starting URL: https://demoqa.com/slider/

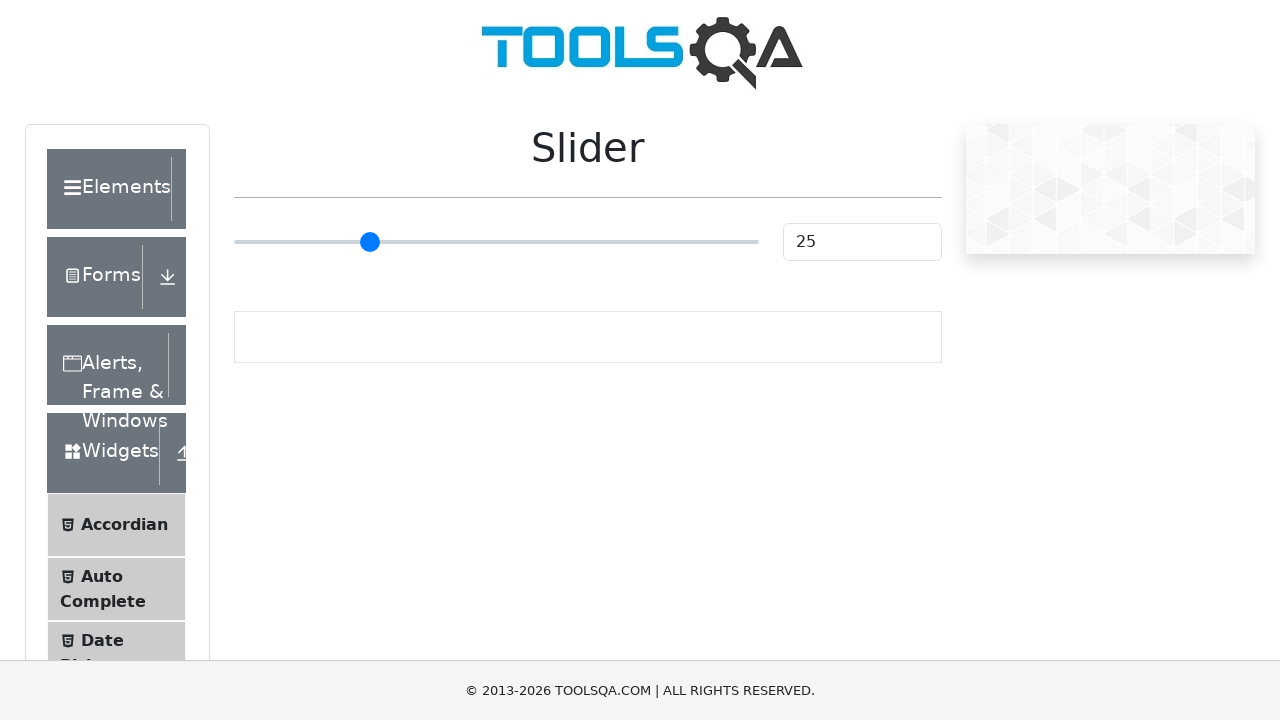

Located slider element using xpath
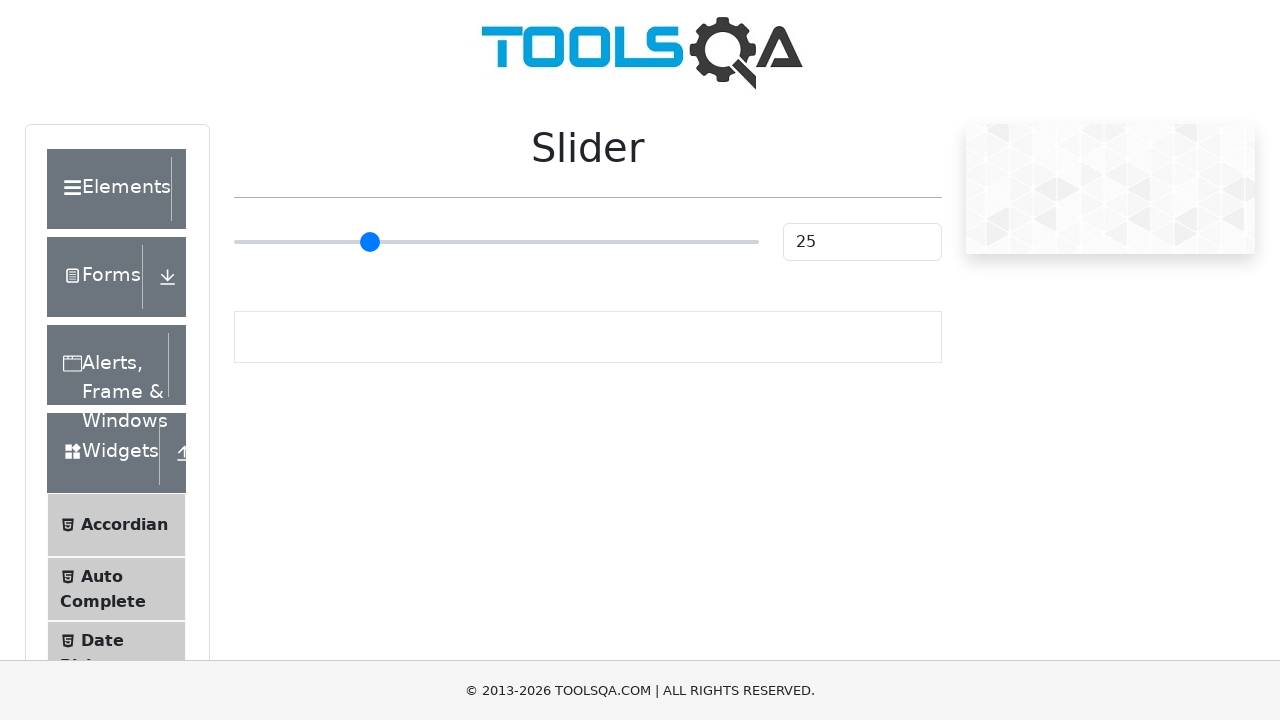

Located slider value display element
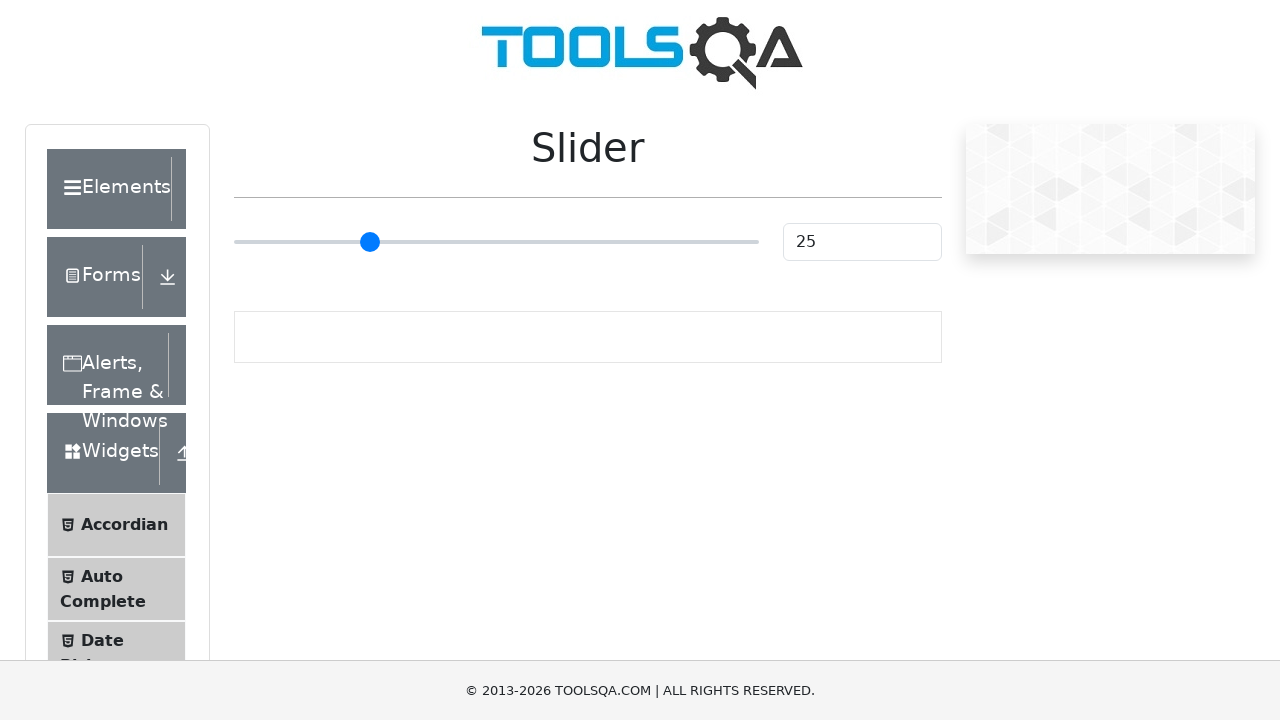

Hovered mouse over slider value element at (862, 242) on #sliderValue
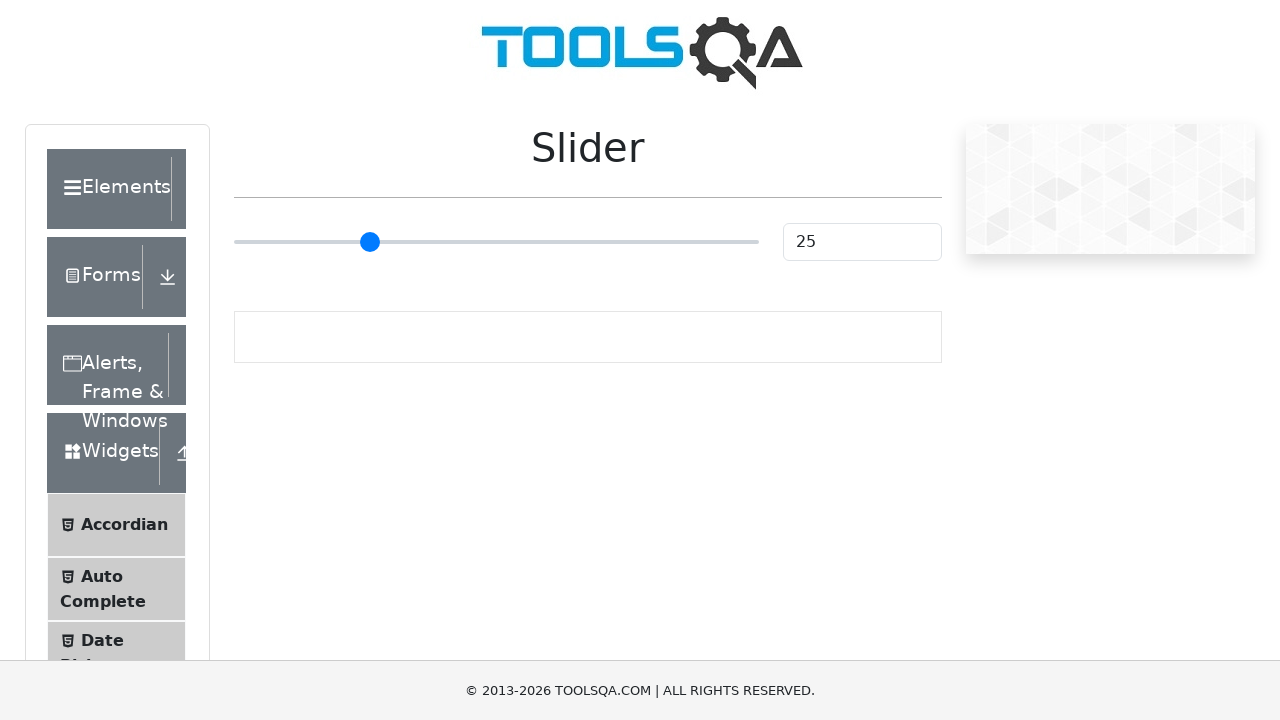

Clicked on slider element to interact with it at (496, 242) on xpath=//input[@class='range-slider range-slider--primary']
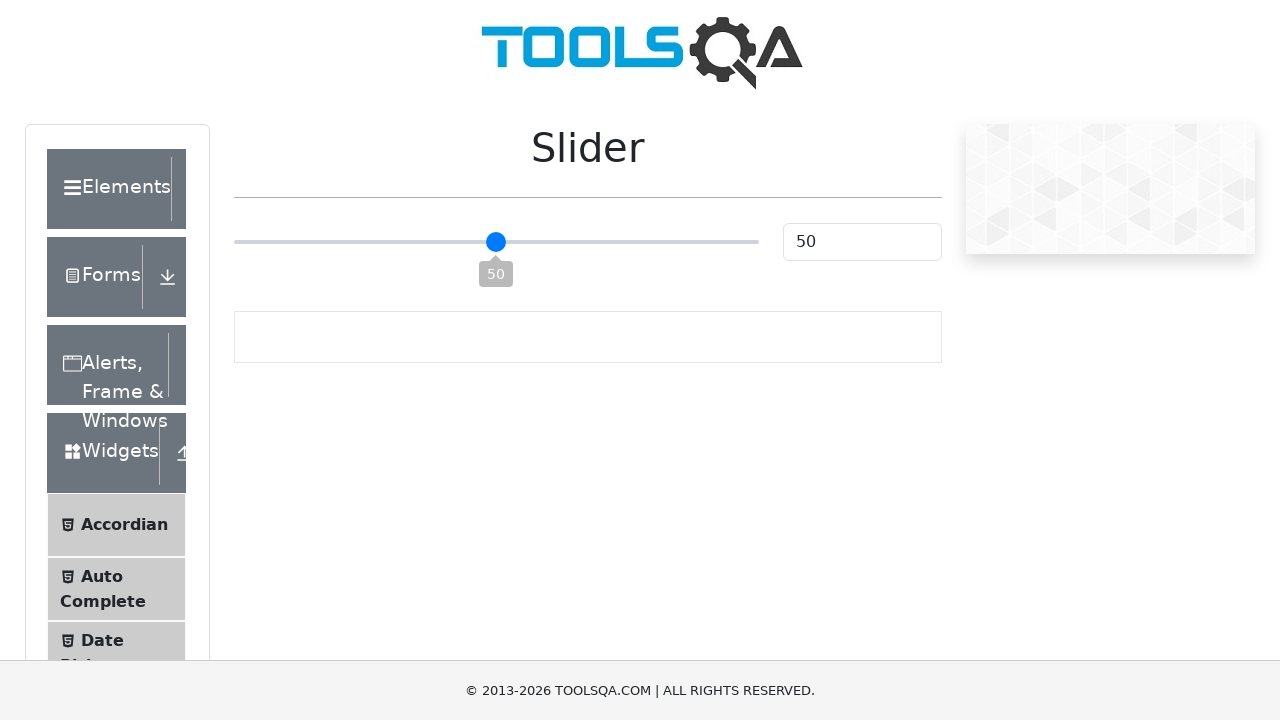

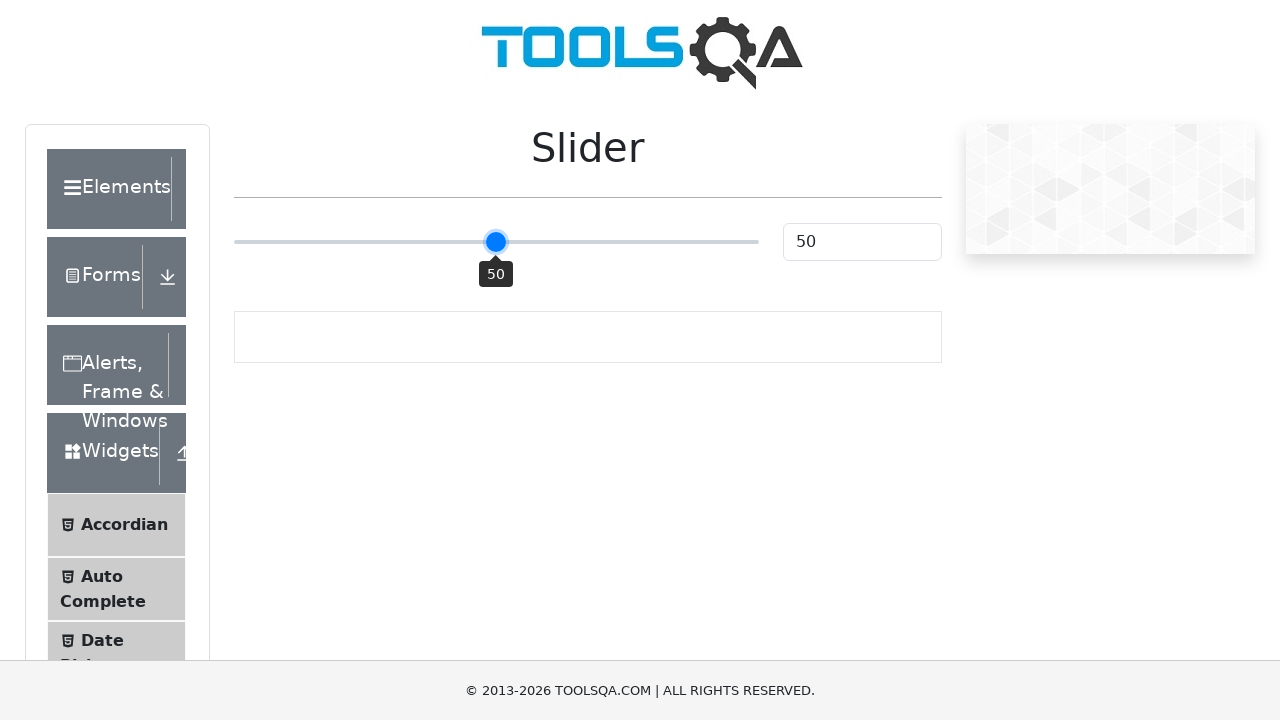